Tests checkbox interactions by checking and unchecking a checkbox, verifying its state, and counting total checkboxes on the page

Starting URL: https://rahulshettyacademy.com/AutomationPractice/

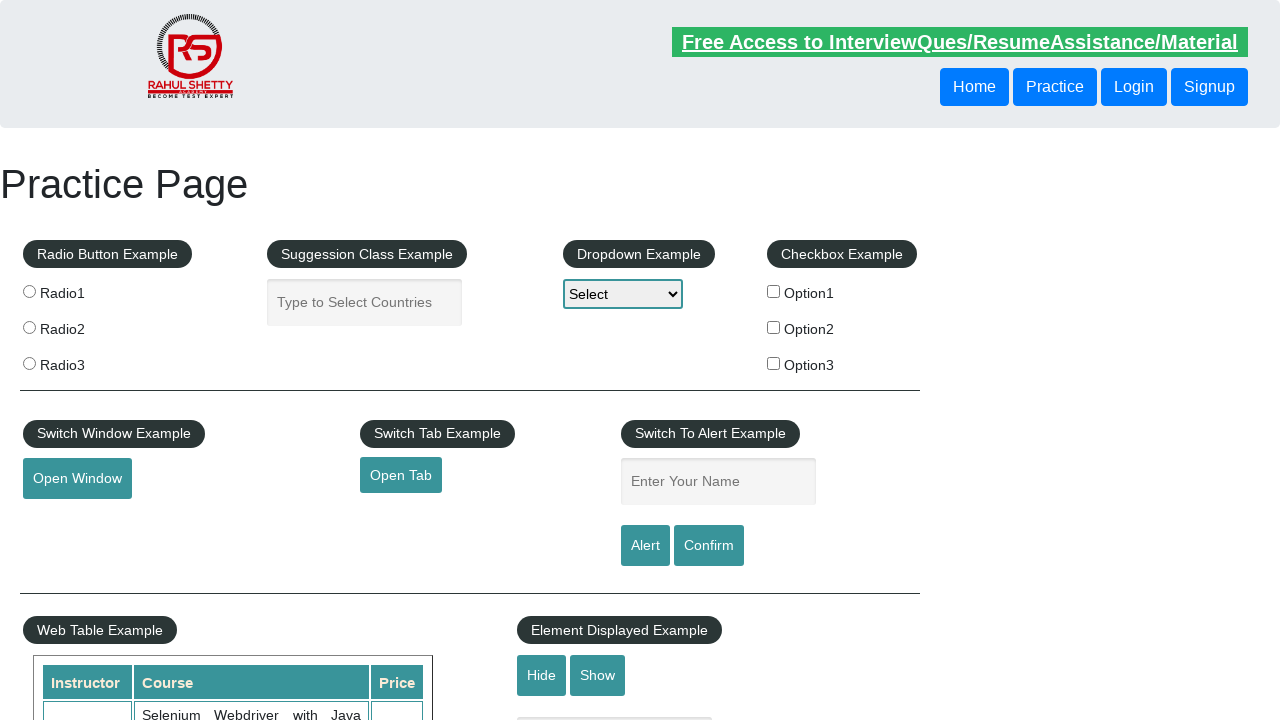

Checked initial state of checkbox #checkBoxOption1
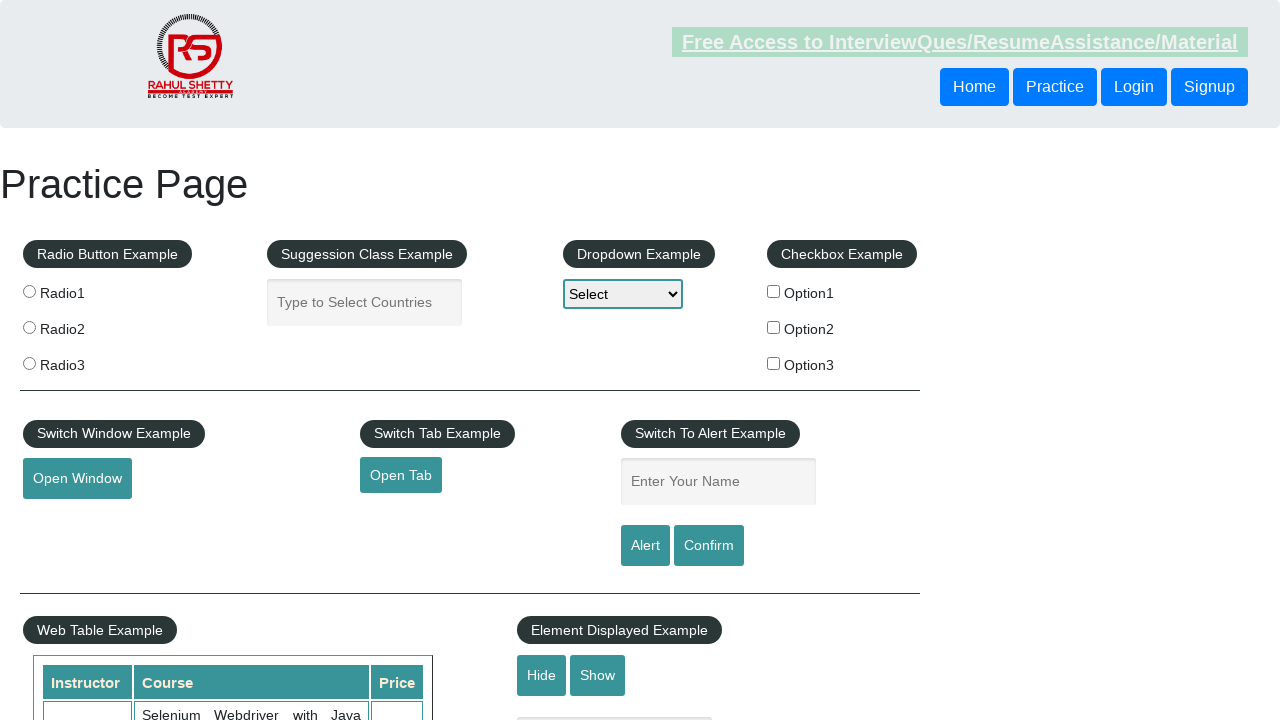

Clicked checkbox #checkBoxOption1 to check it at (774, 291) on #checkBoxOption1
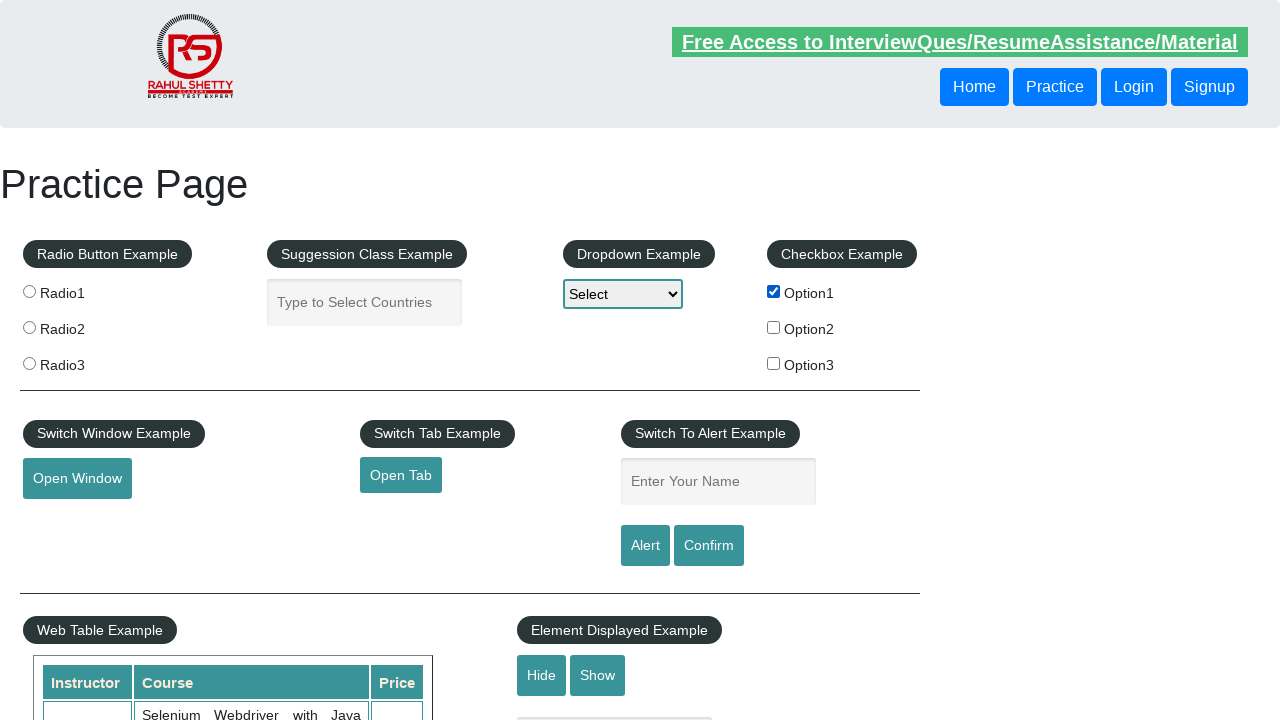

Verified checkbox #checkBoxOption1 is now checked
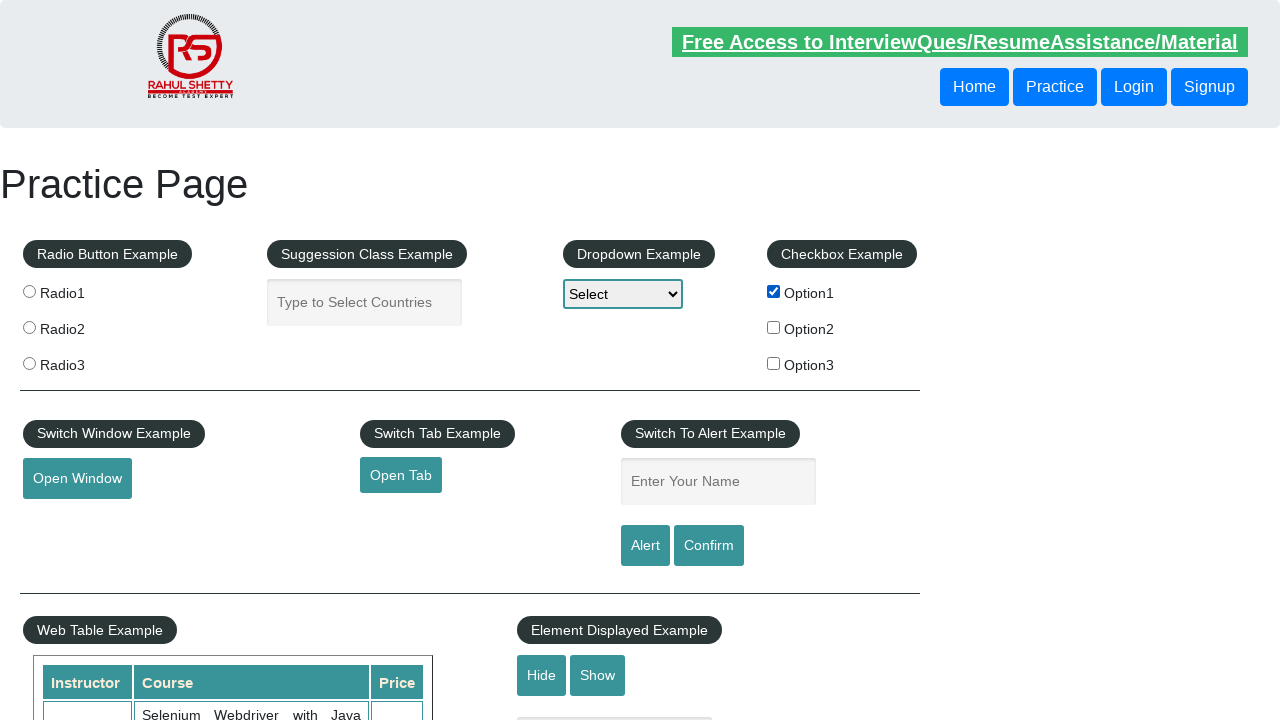

Clicked checkbox #checkBoxOption1 to uncheck it at (774, 291) on #checkBoxOption1
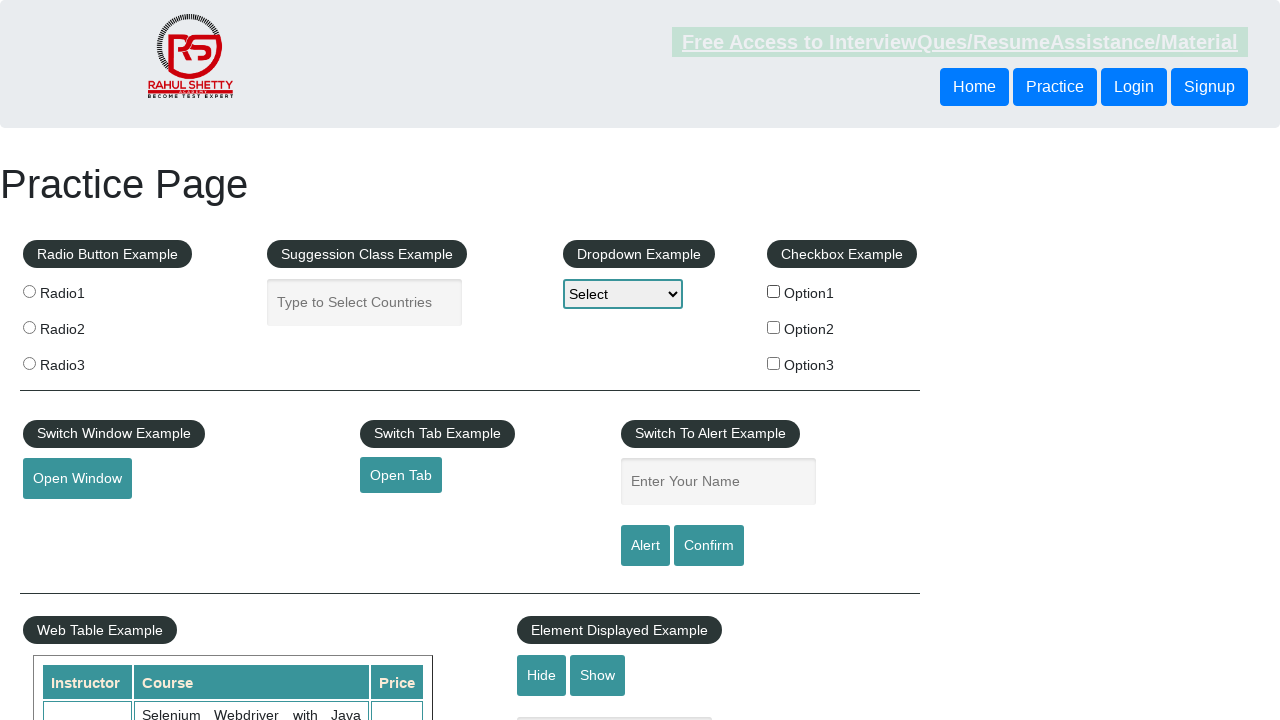

Counted total checkboxes on page - found 3
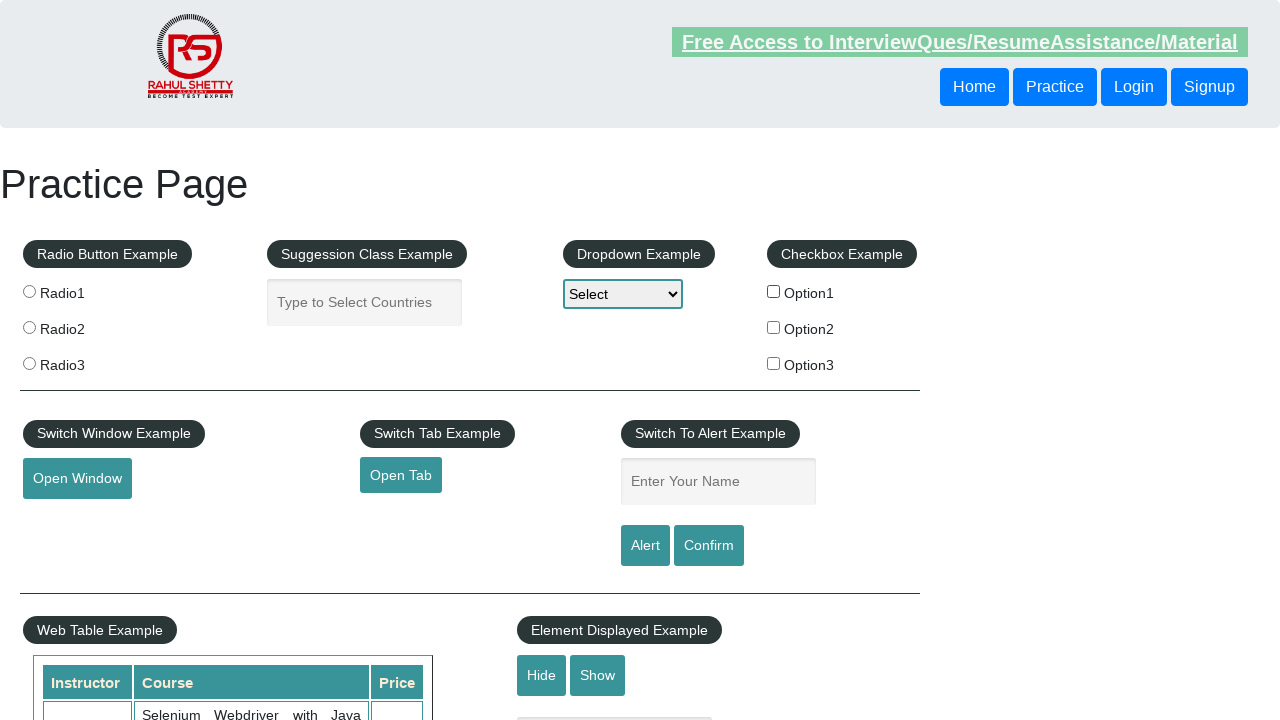

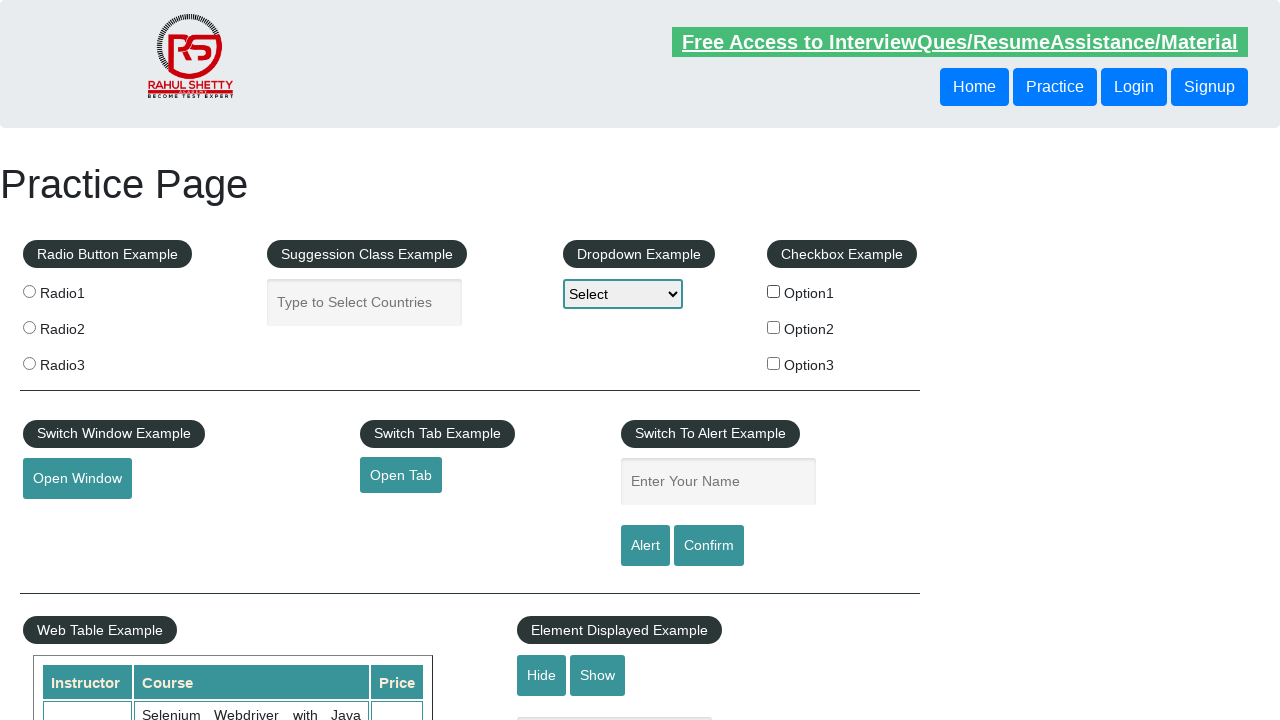